Tests dynamic loading by clicking the Start button and verifying Hello World text is displayed

Starting URL: https://the-internet.herokuapp.com/dynamic_loading/2

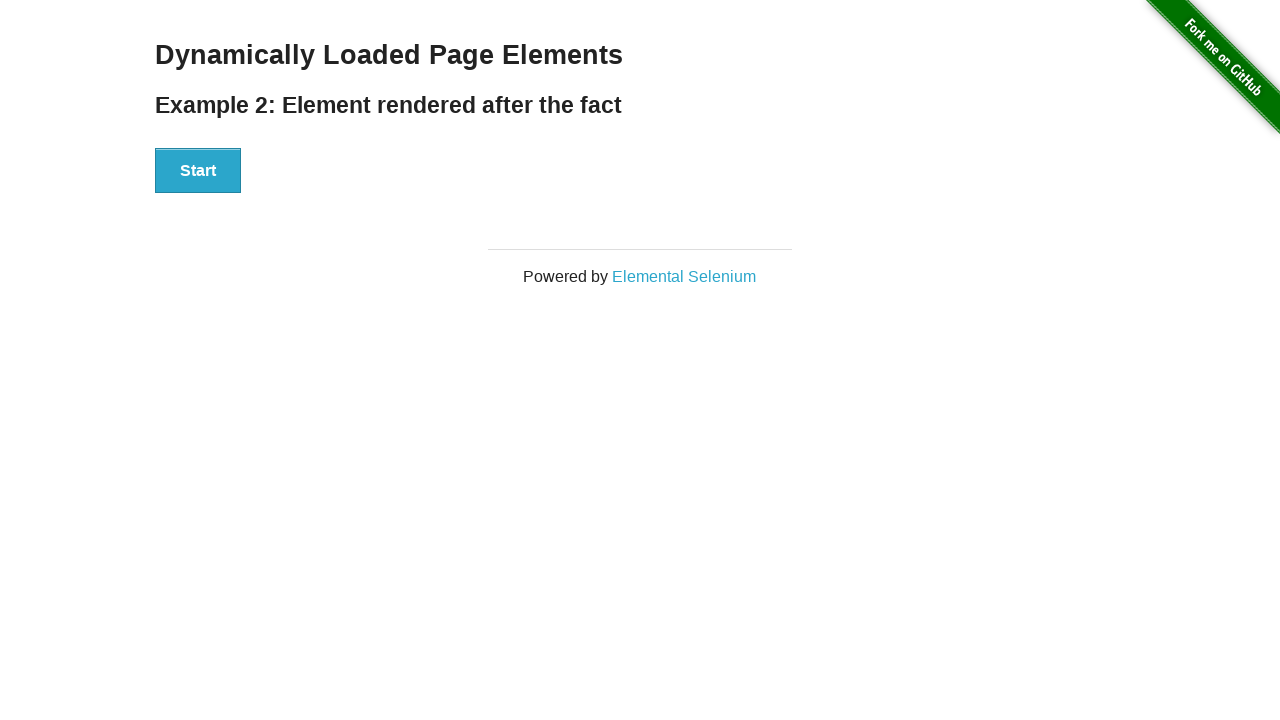

Clicked the Start button at (198, 171) on xpath=//button[text()='Start']
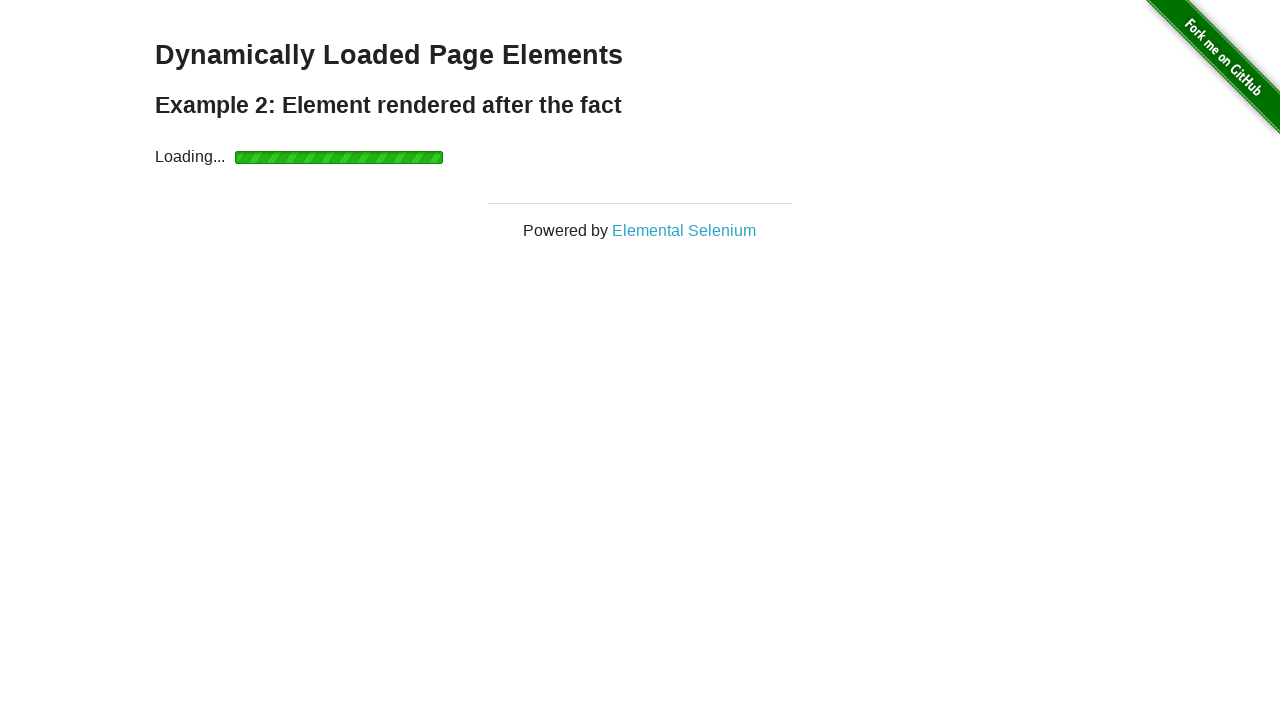

Verified Hello World text is displayed
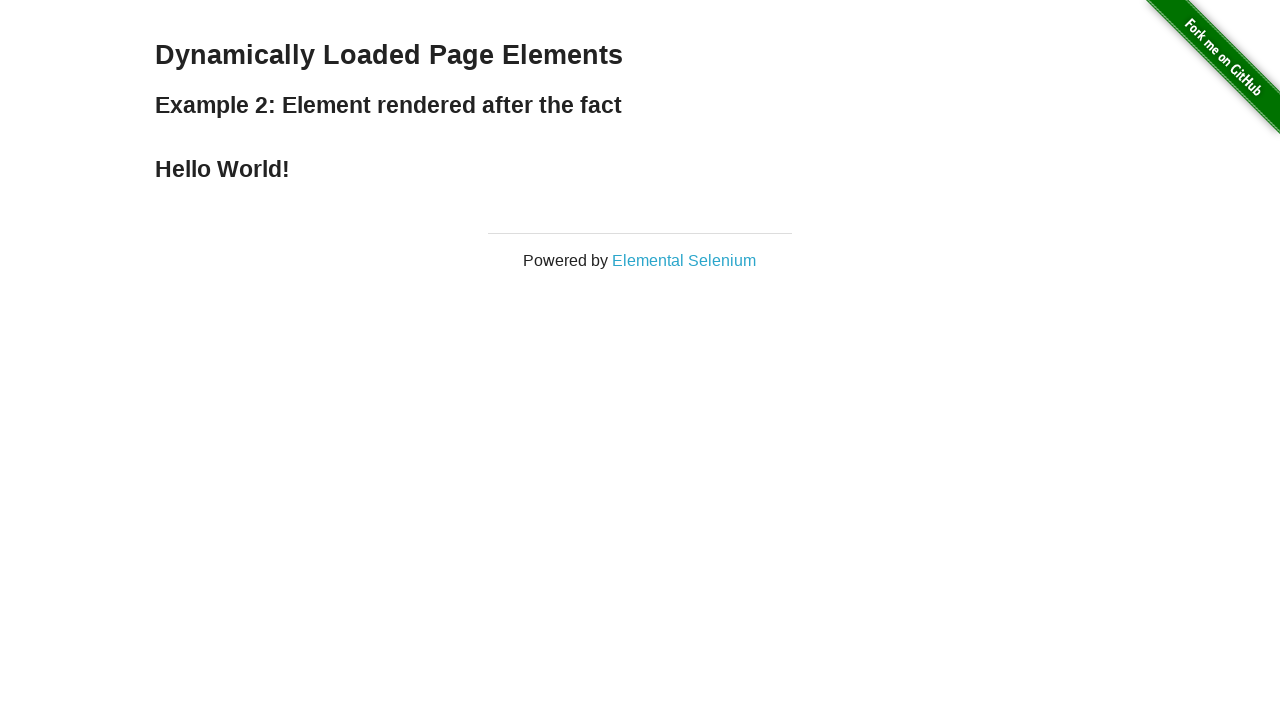

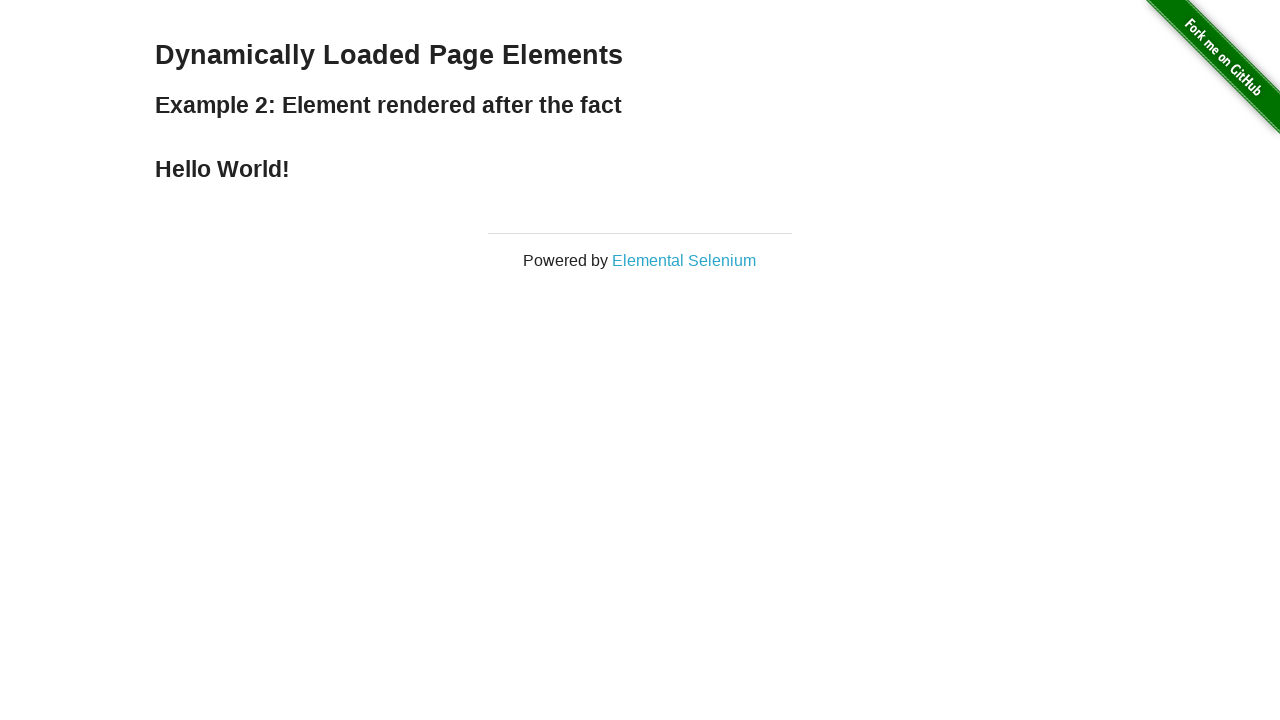